Tests a slow calculator web application by performing an addition operation (1 + 3) and waiting for the result (4) to appear on the screen

Starting URL: https://bonigarcia.dev/selenium-webdriver-java/slow-calculator.html

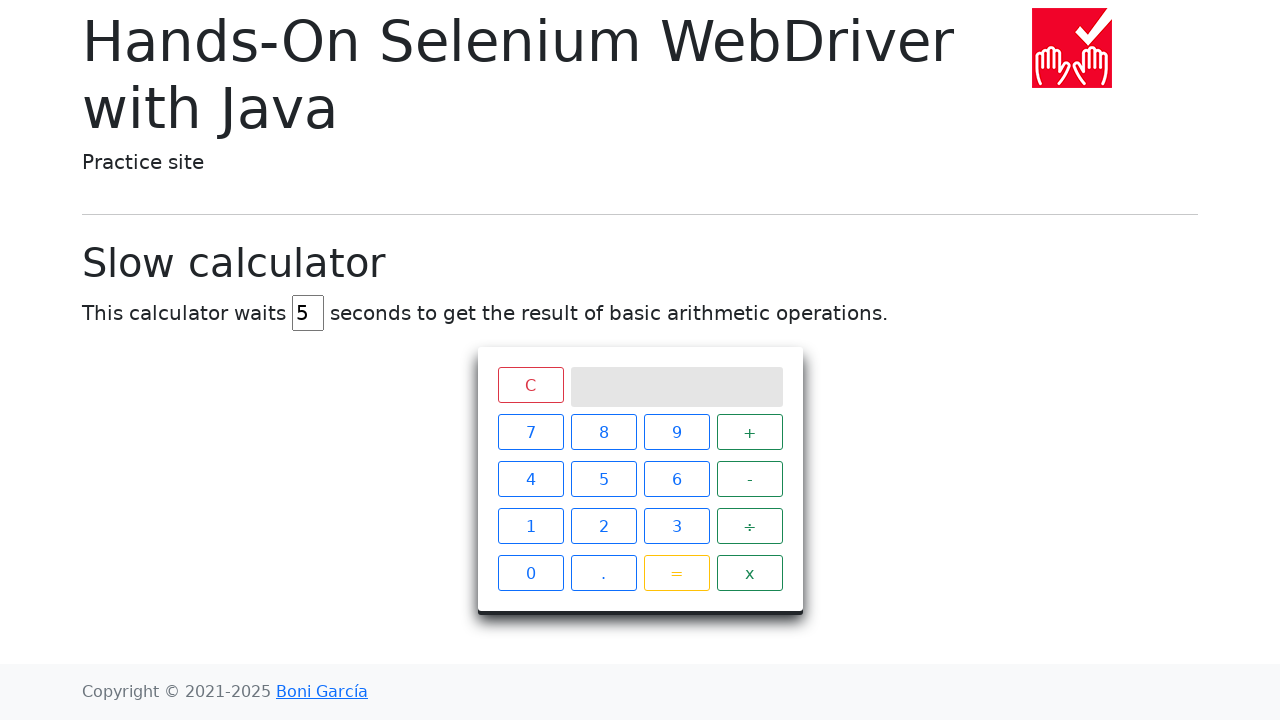

Clicked number 1 on calculator at (530, 526) on xpath=//span[text()='1']
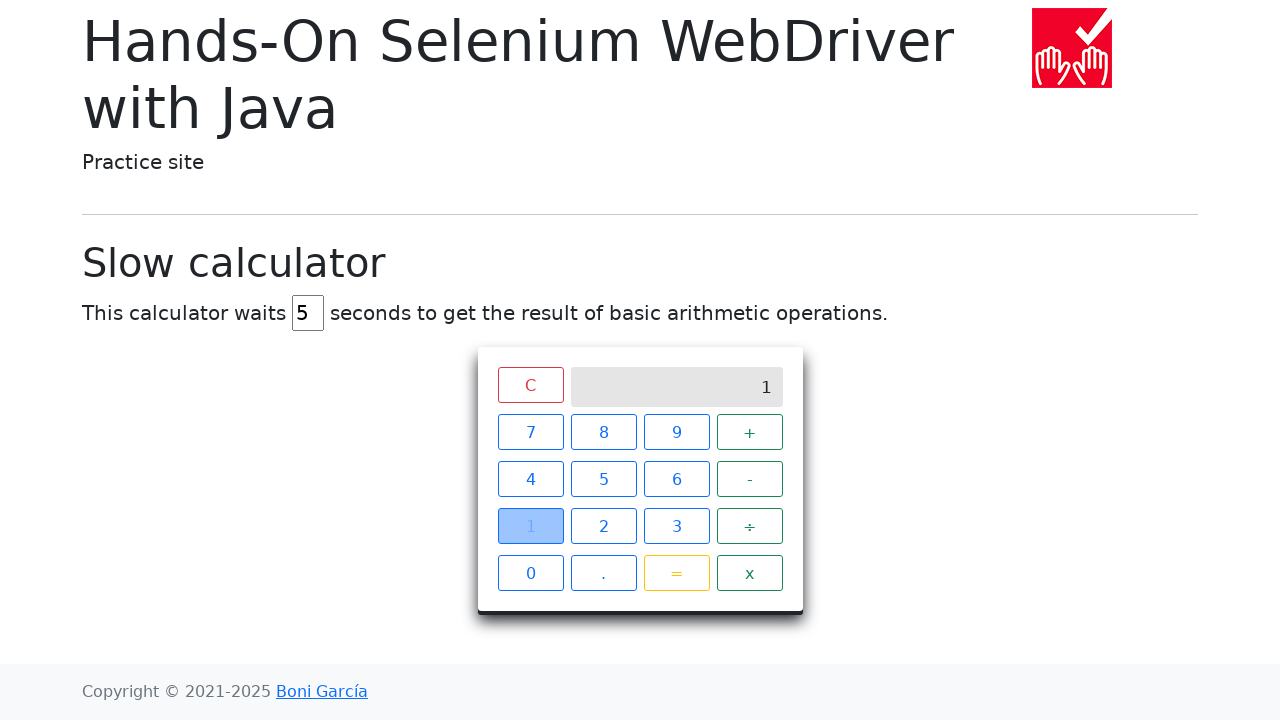

Clicked plus operator on calculator at (750, 432) on xpath=//span[text()='+']
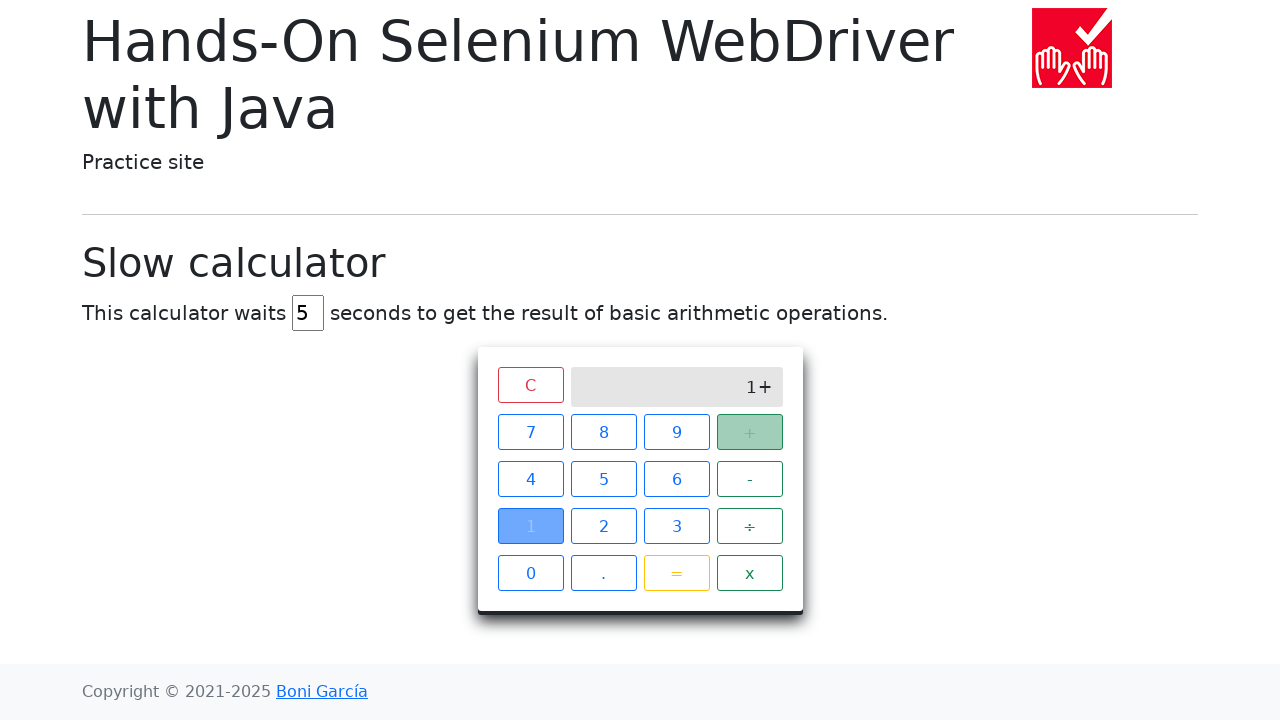

Clicked number 3 on calculator at (676, 526) on xpath=//span[text()='3']
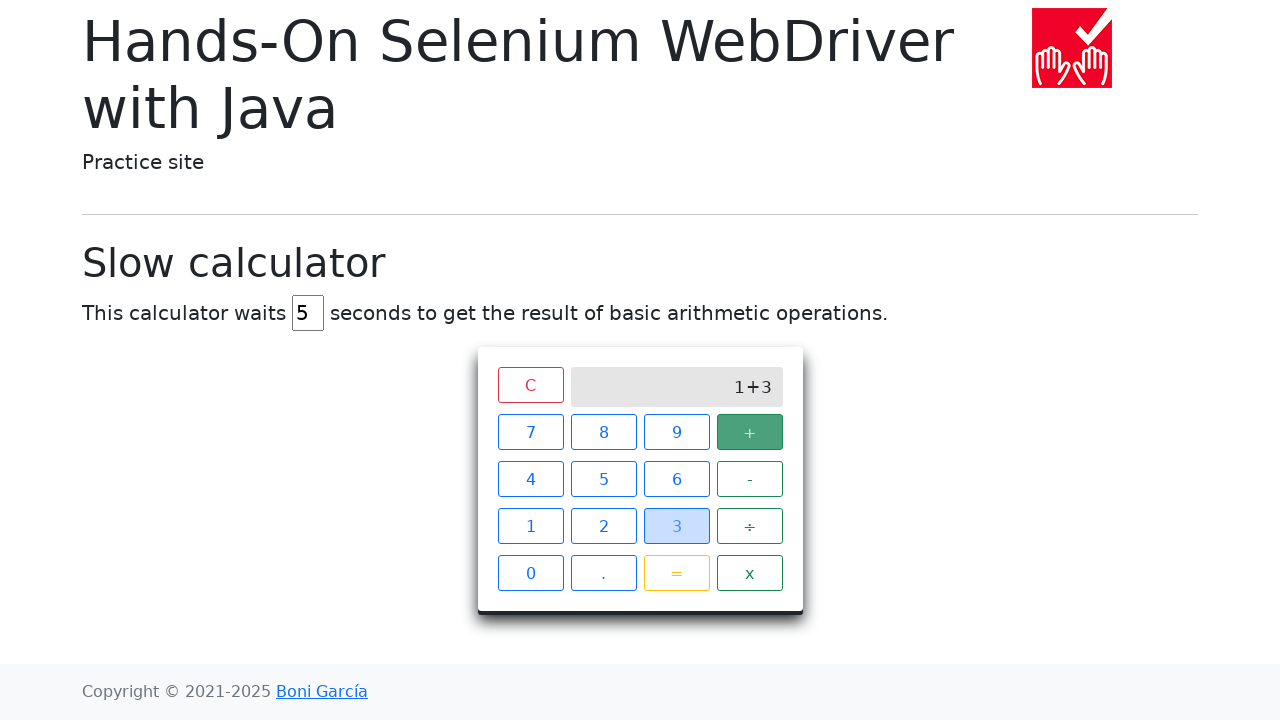

Clicked equals button on calculator at (676, 573) on xpath=//span[text()='=']
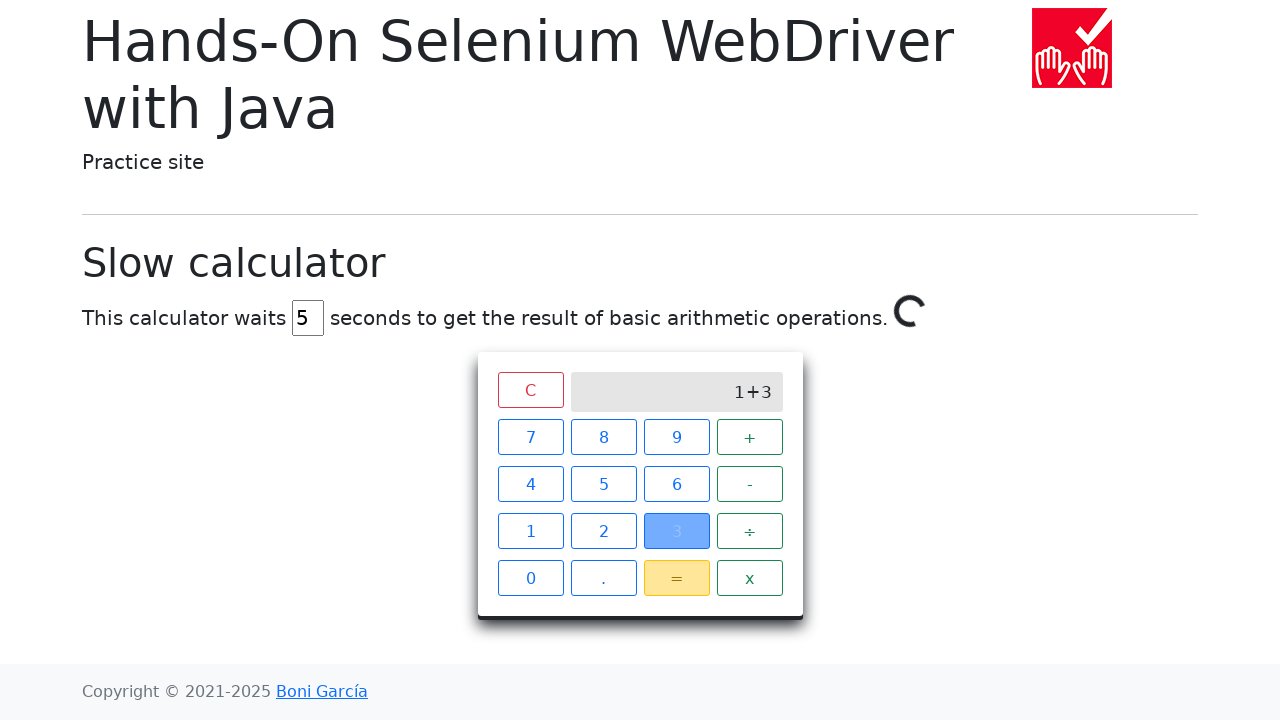

Result 4 appeared on calculator screen
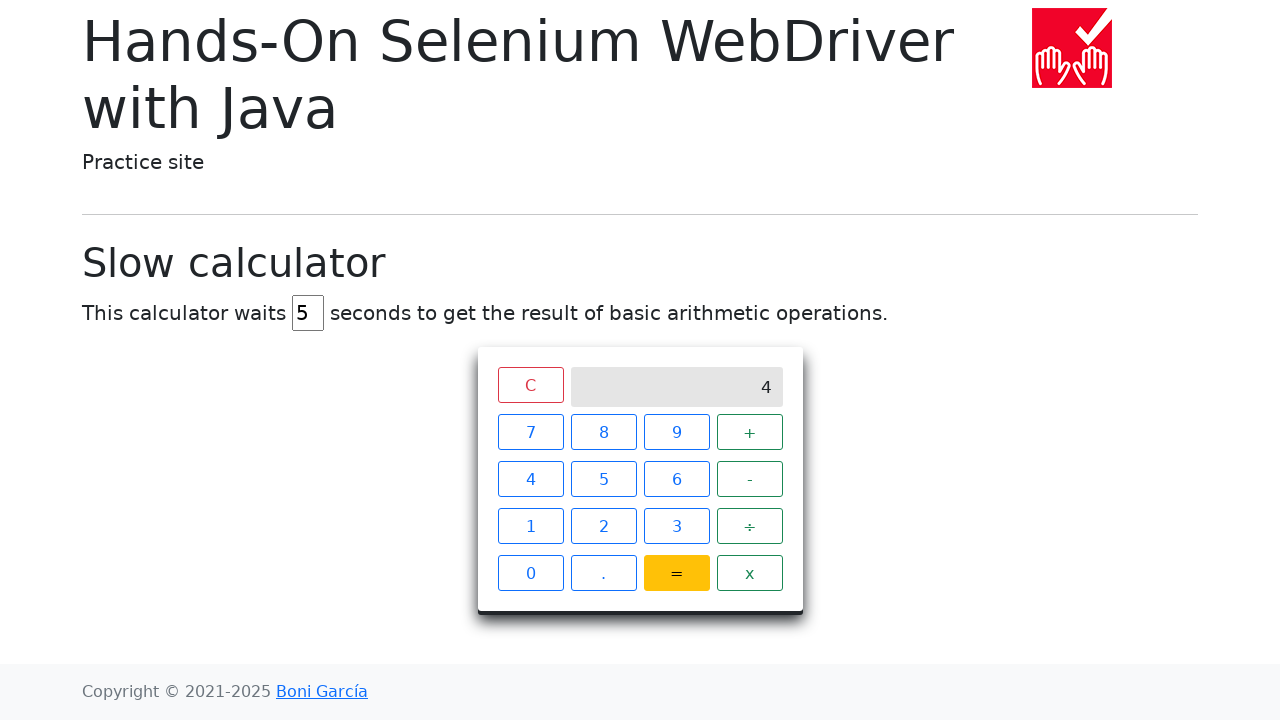

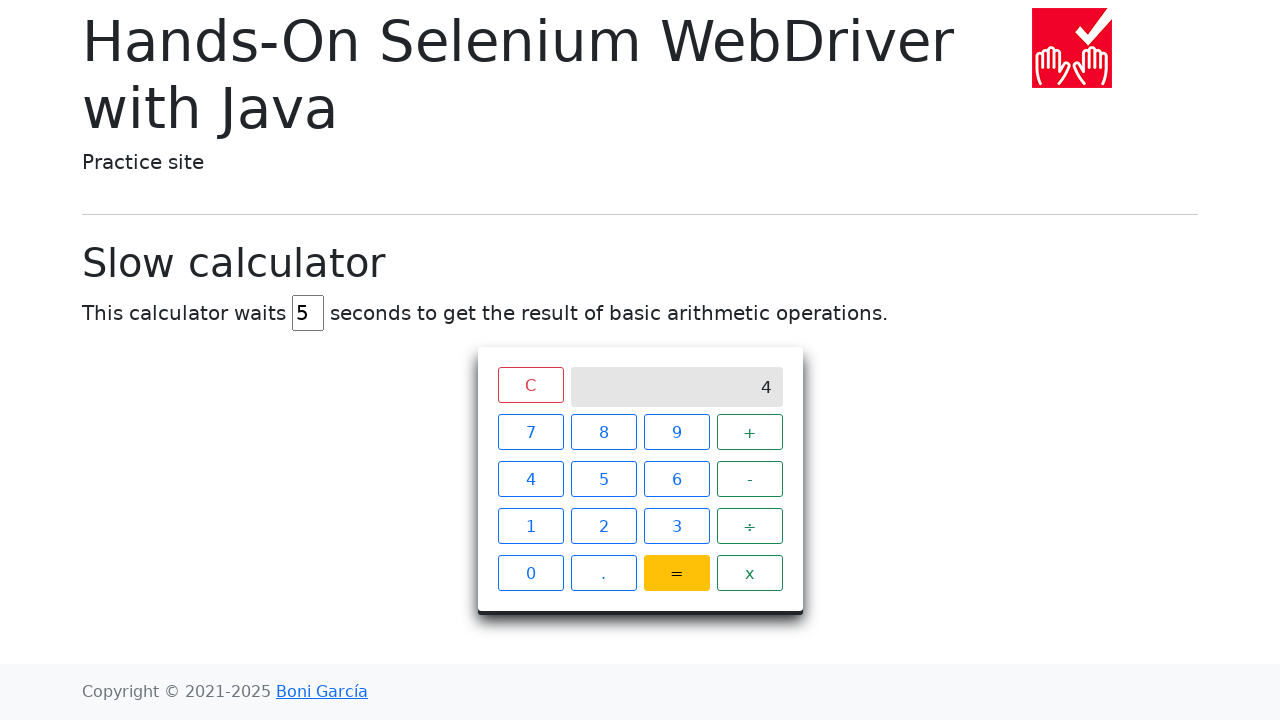